Navigates to MetLife website and clicks through the Solutions menu to access the Dental section

Starting URL: https://www.metlife.com

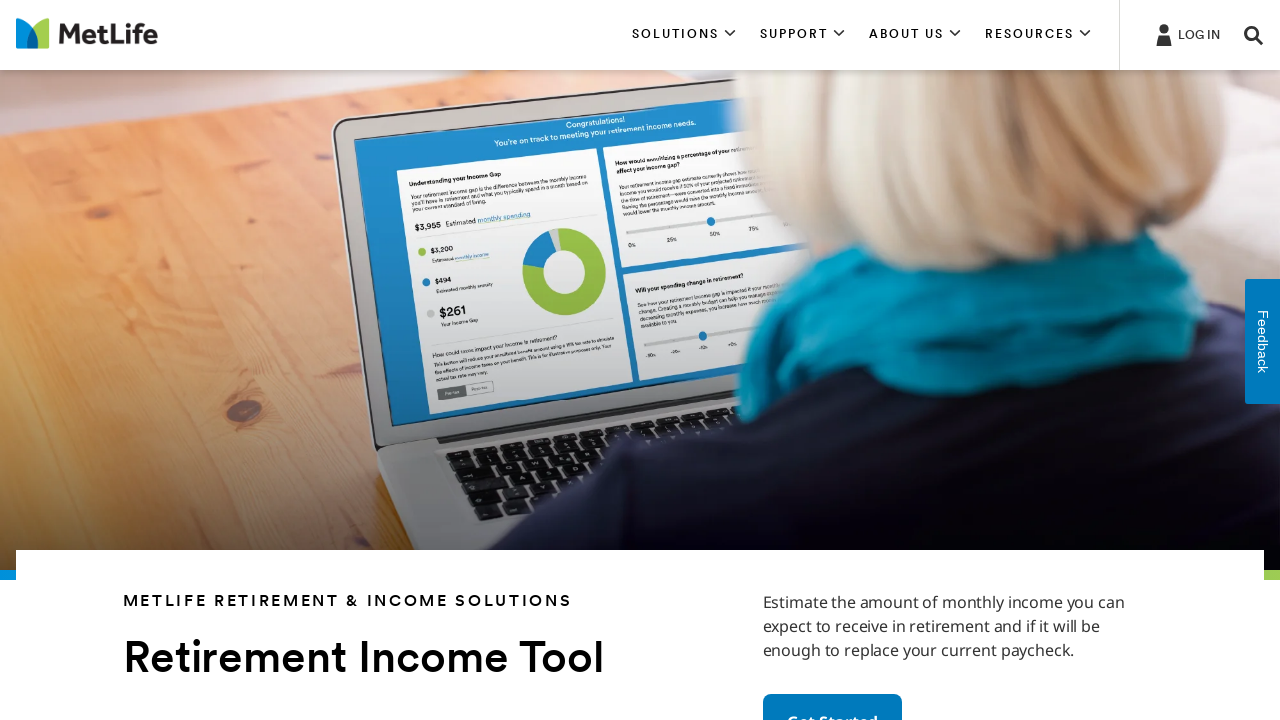

Clicked on Solutions menu at (684, 35) on [aria-controls='section1']
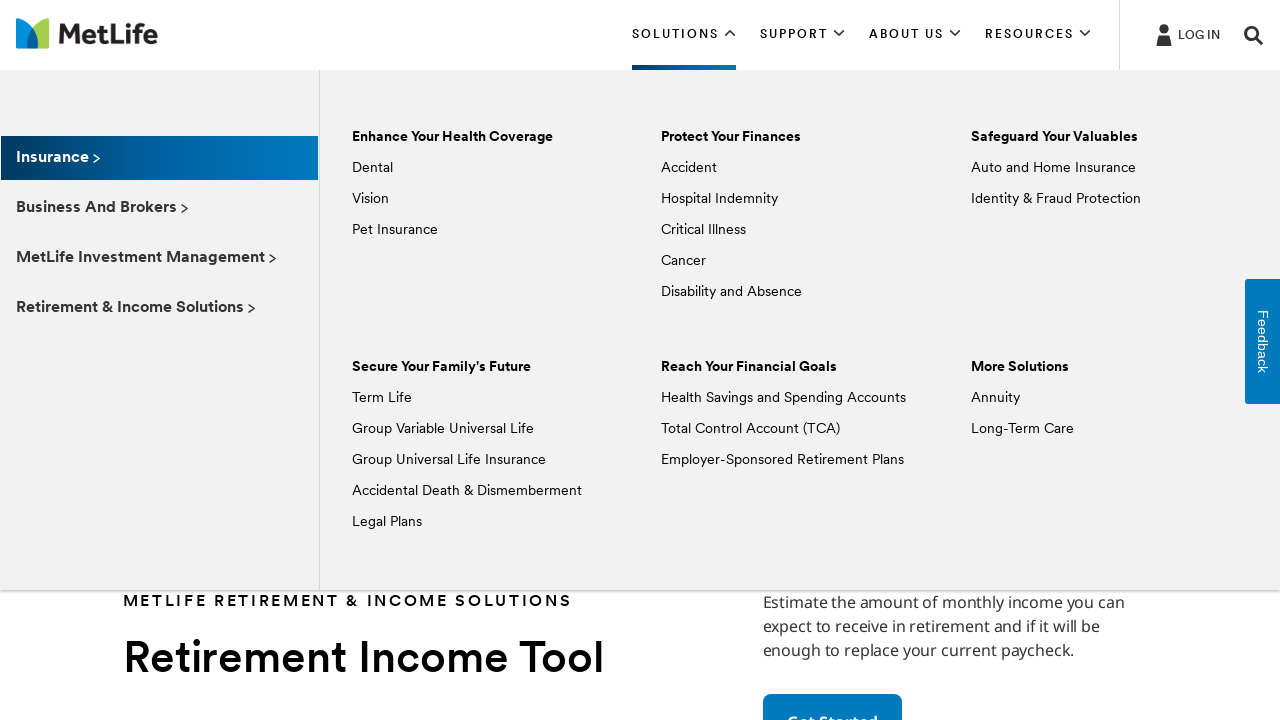

Clicked on Dental section at (372, 168) on text='Dental'
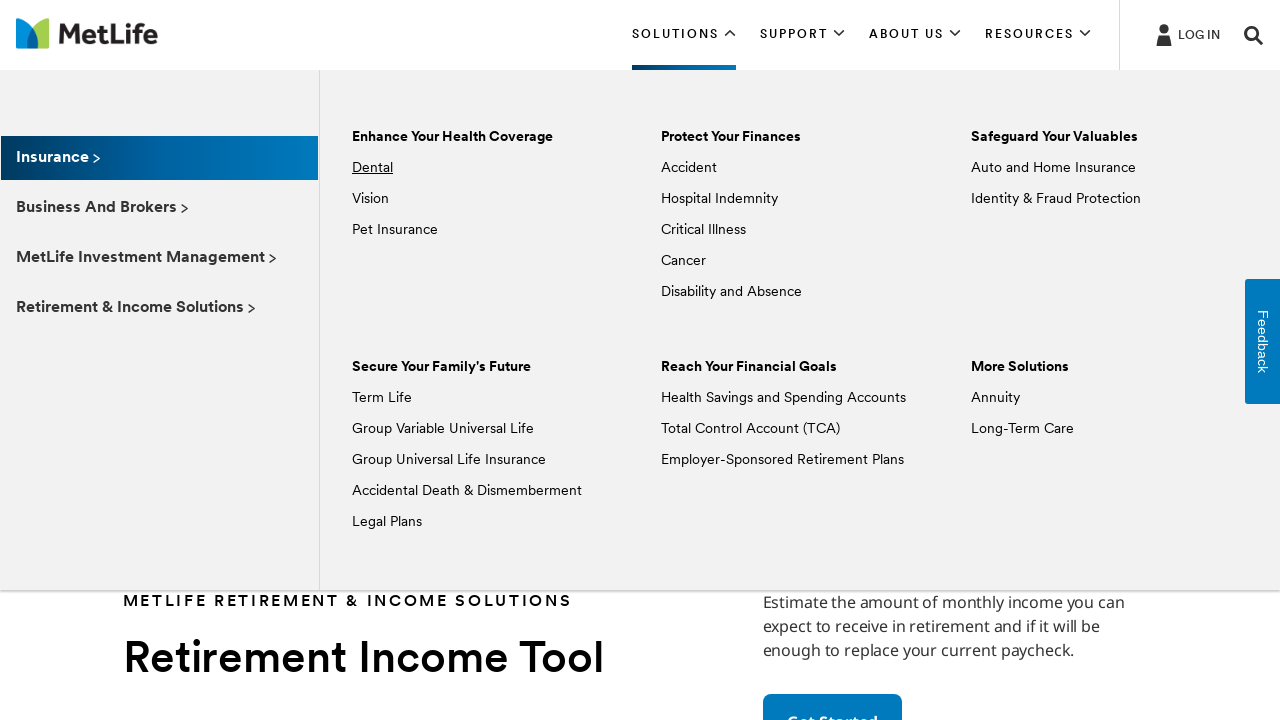

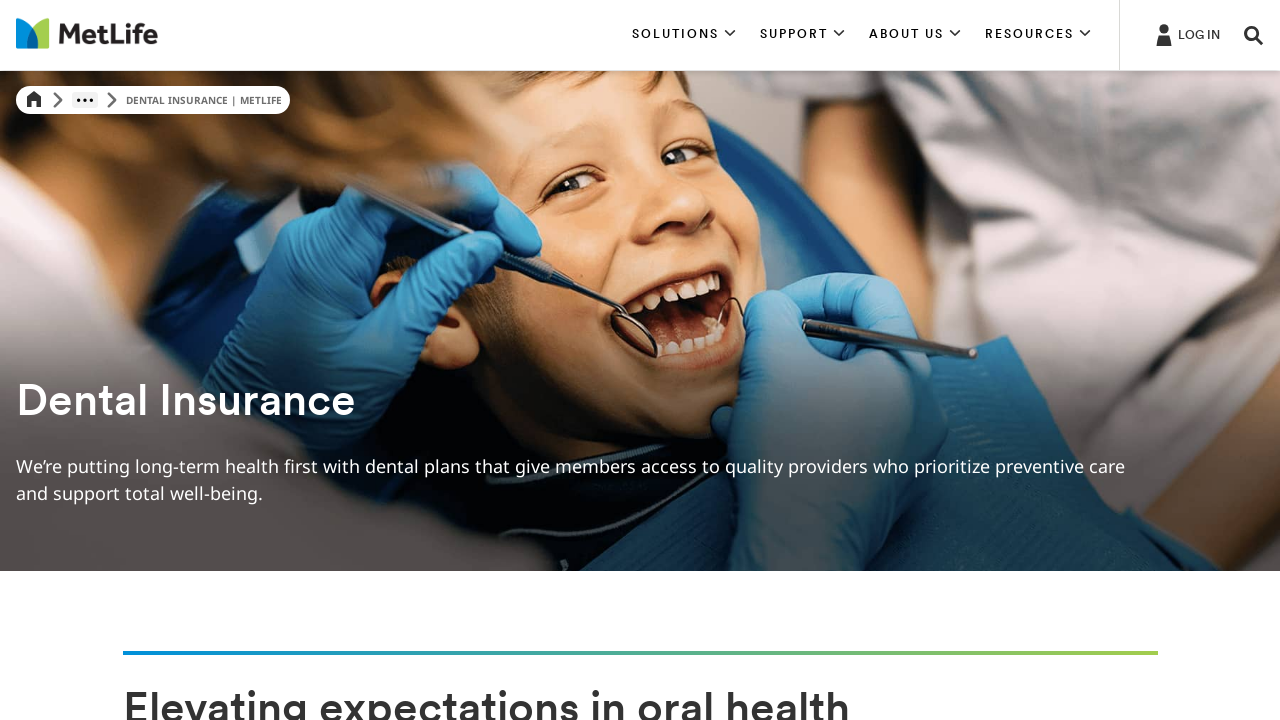